Tests the add/remove elements functionality by adding multiple elements, verifying their count, removing one element, and verifying the updated count

Starting URL: https://the-internet.herokuapp.com/add_remove_elements/

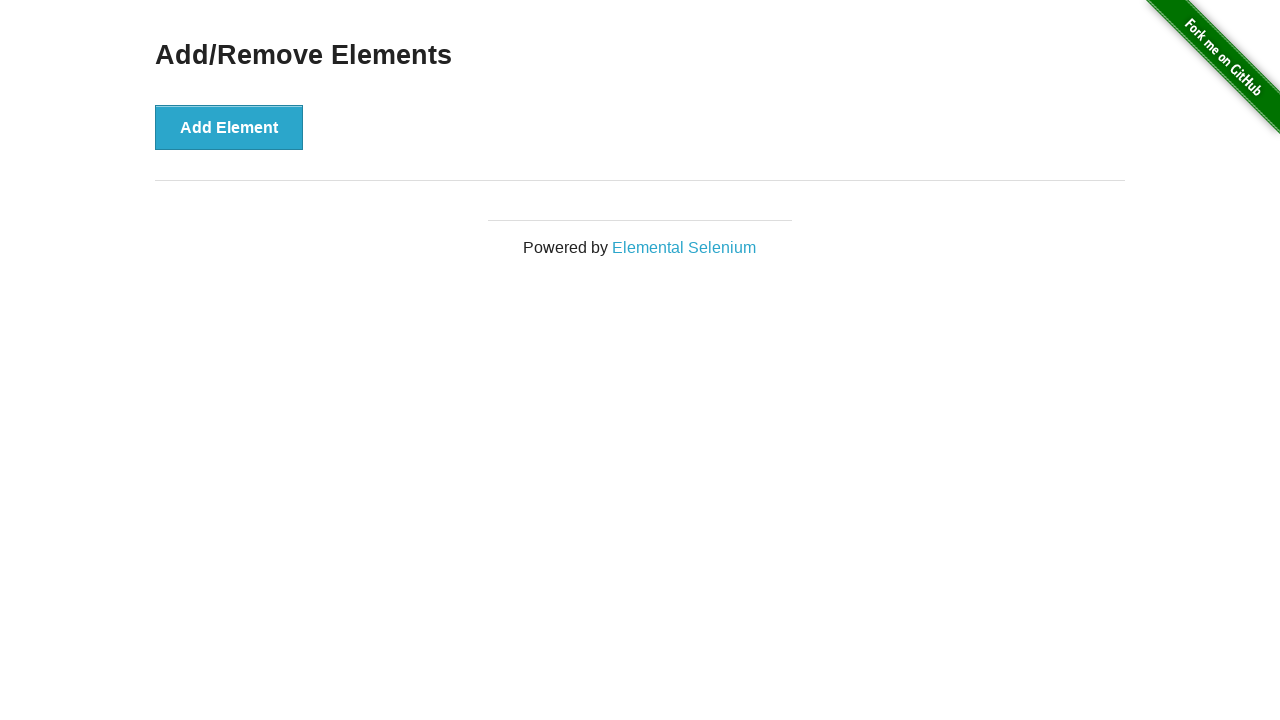

Navigated to add/remove elements page
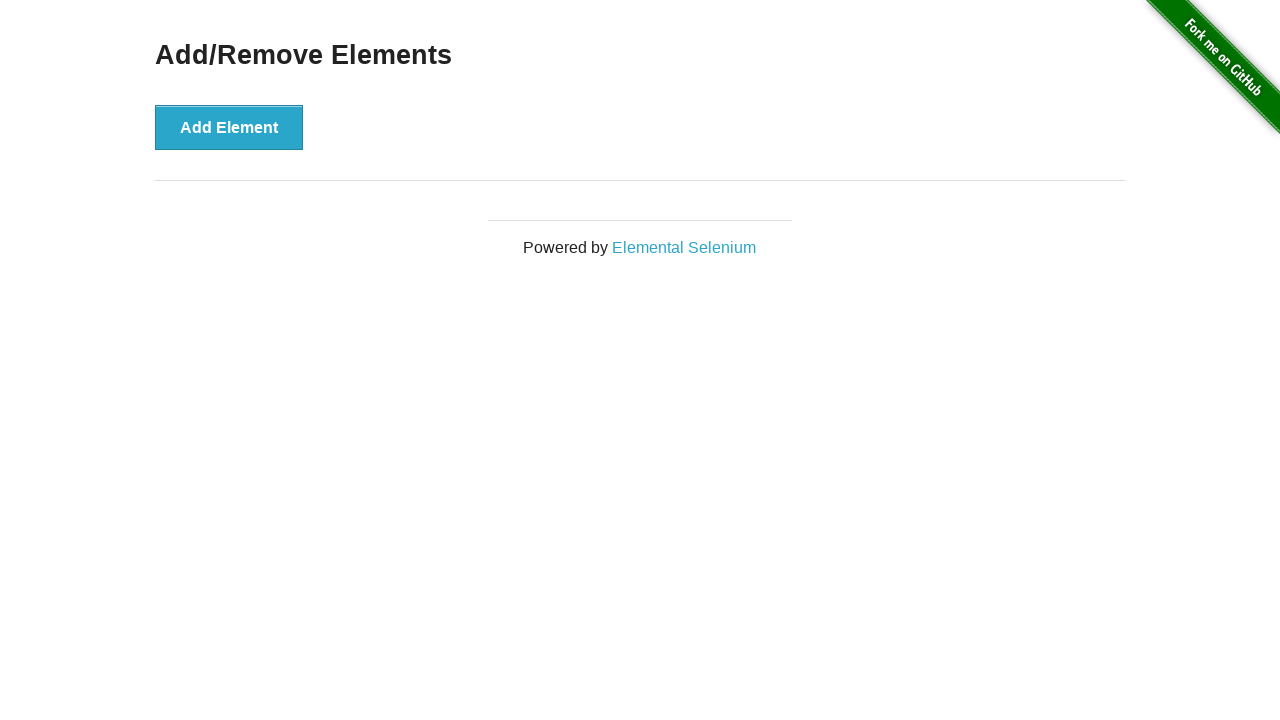

Clicked add element button to add 1st element at (229, 127) on button[onclick='addElement()']
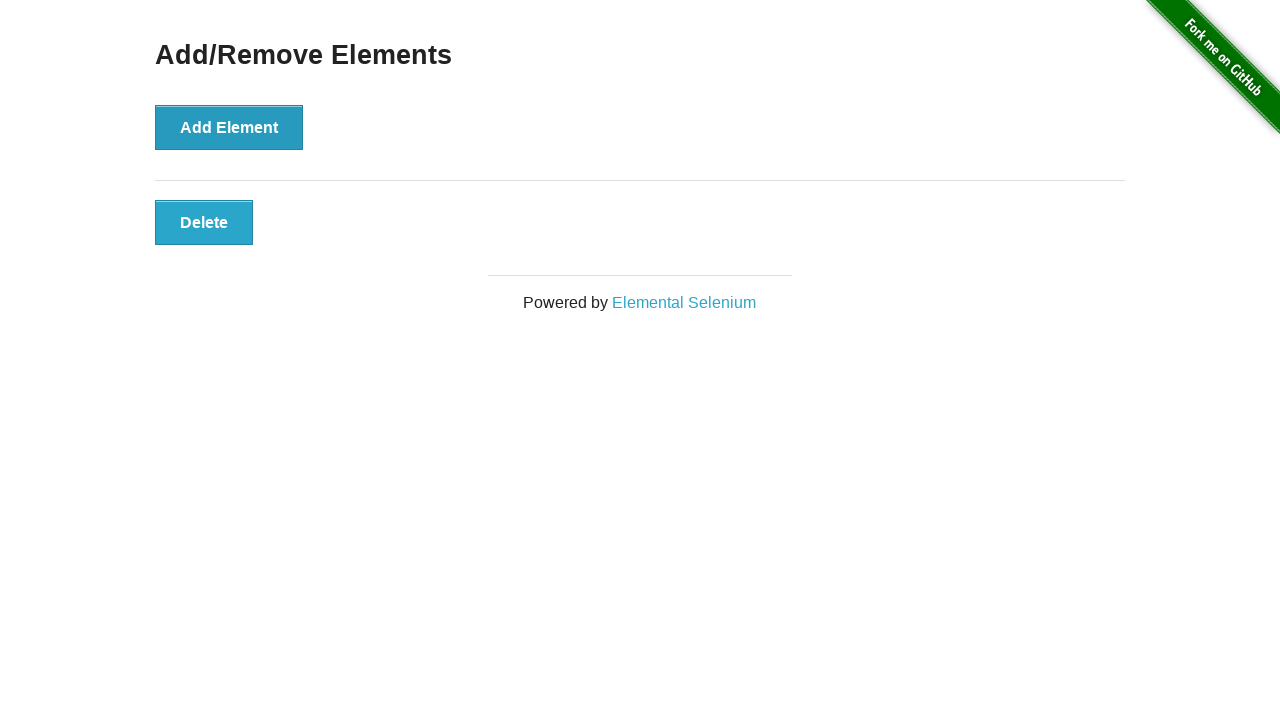

Verified 1st delete button exists
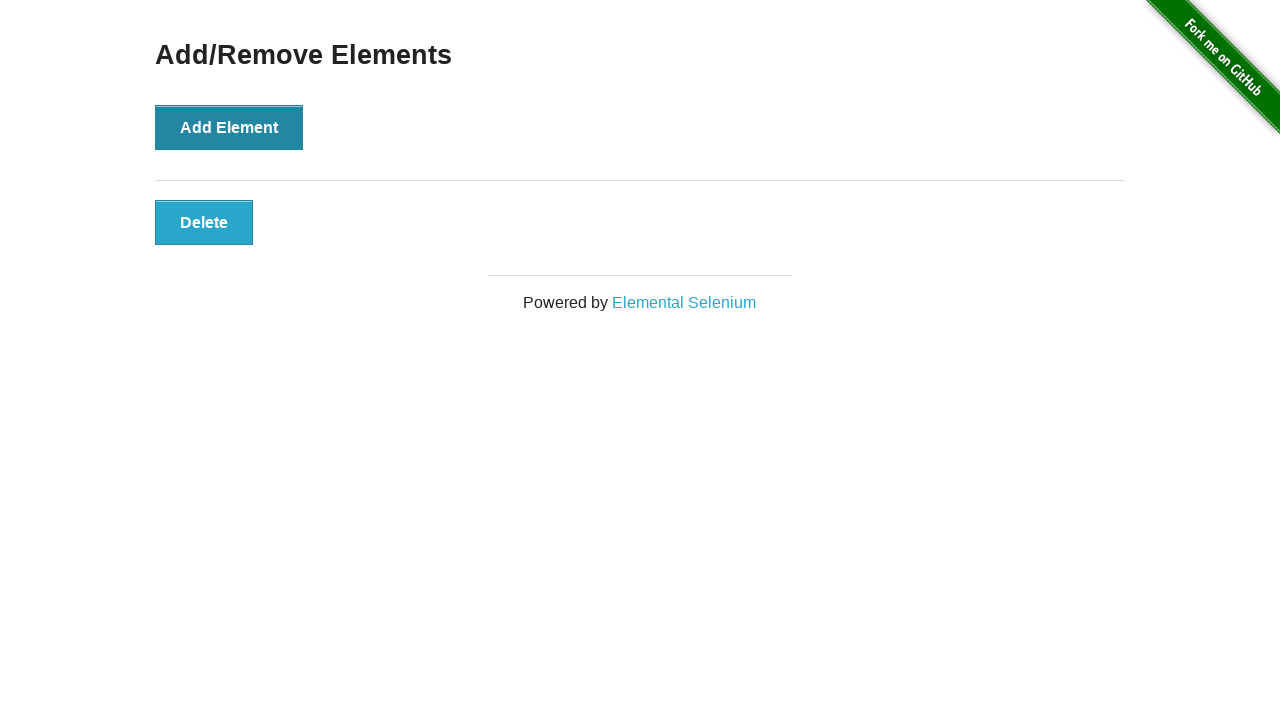

Clicked add element button to add 2nd element at (229, 127) on button[onclick='addElement()']
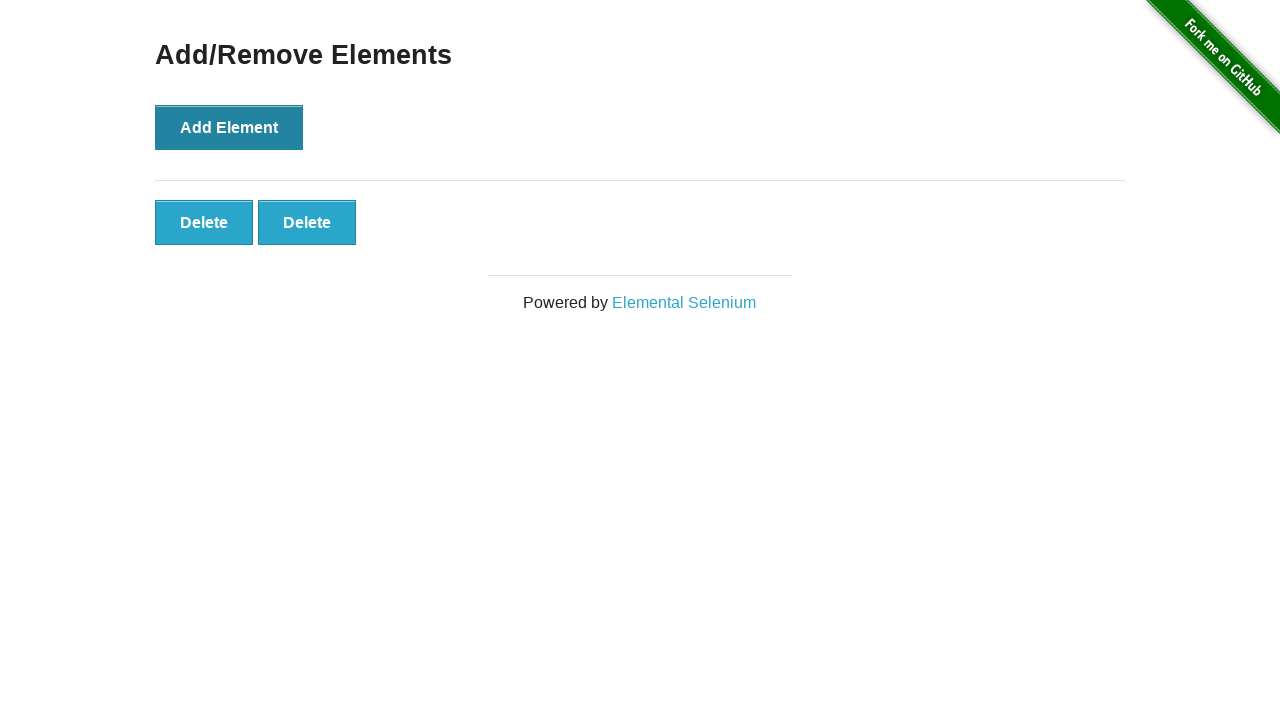

Clicked add element button to add 3rd element at (229, 127) on button[onclick='addElement()']
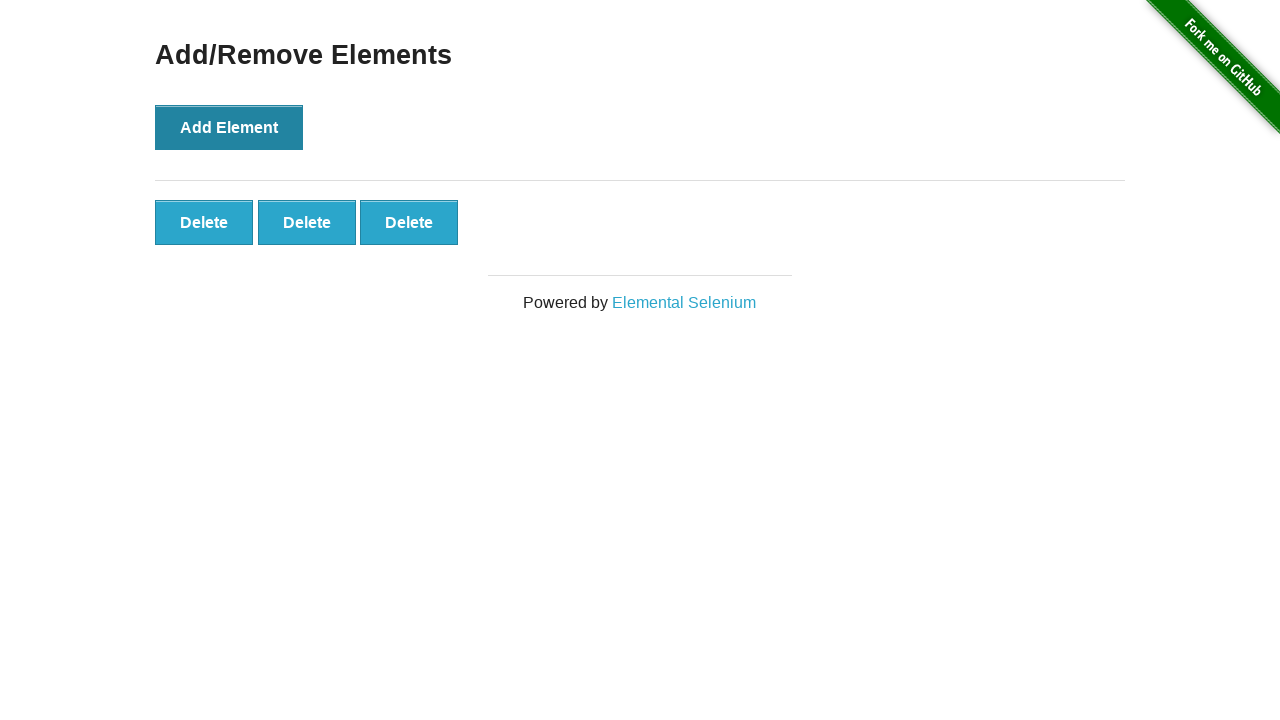

Located all delete buttons
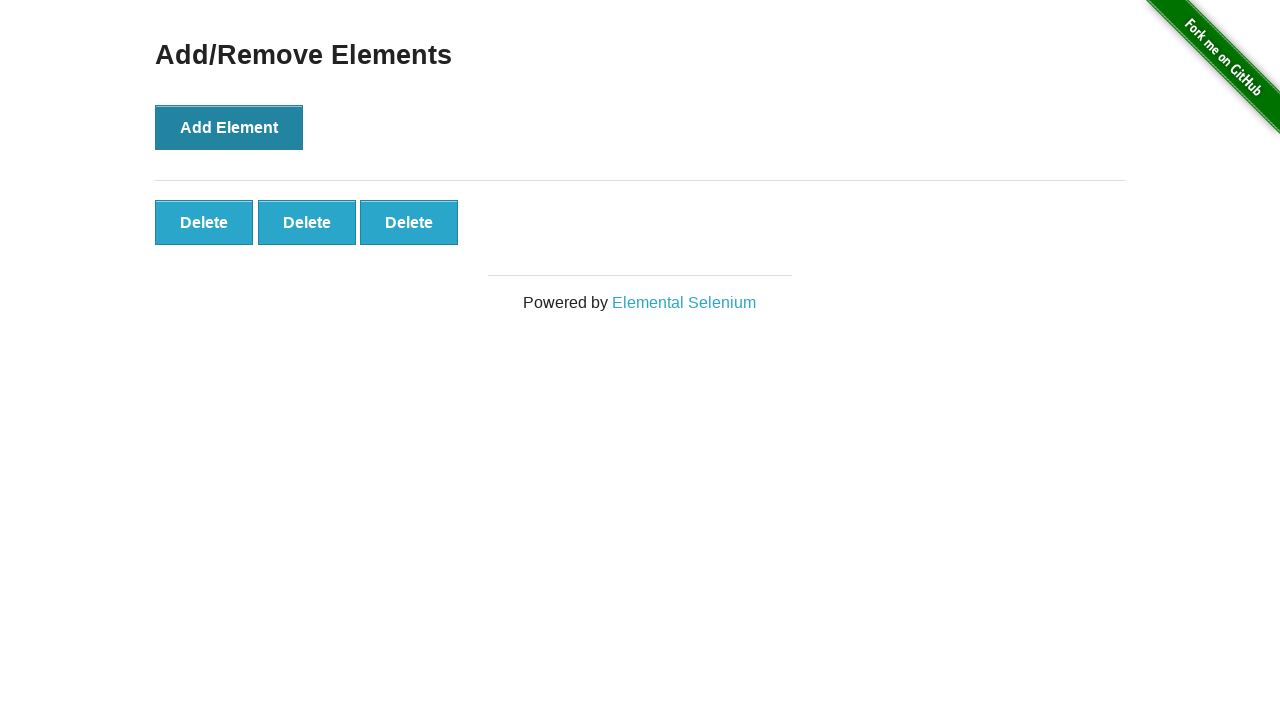

Clicked the 2nd delete button to remove an element at (307, 222) on #elements button >> nth=1
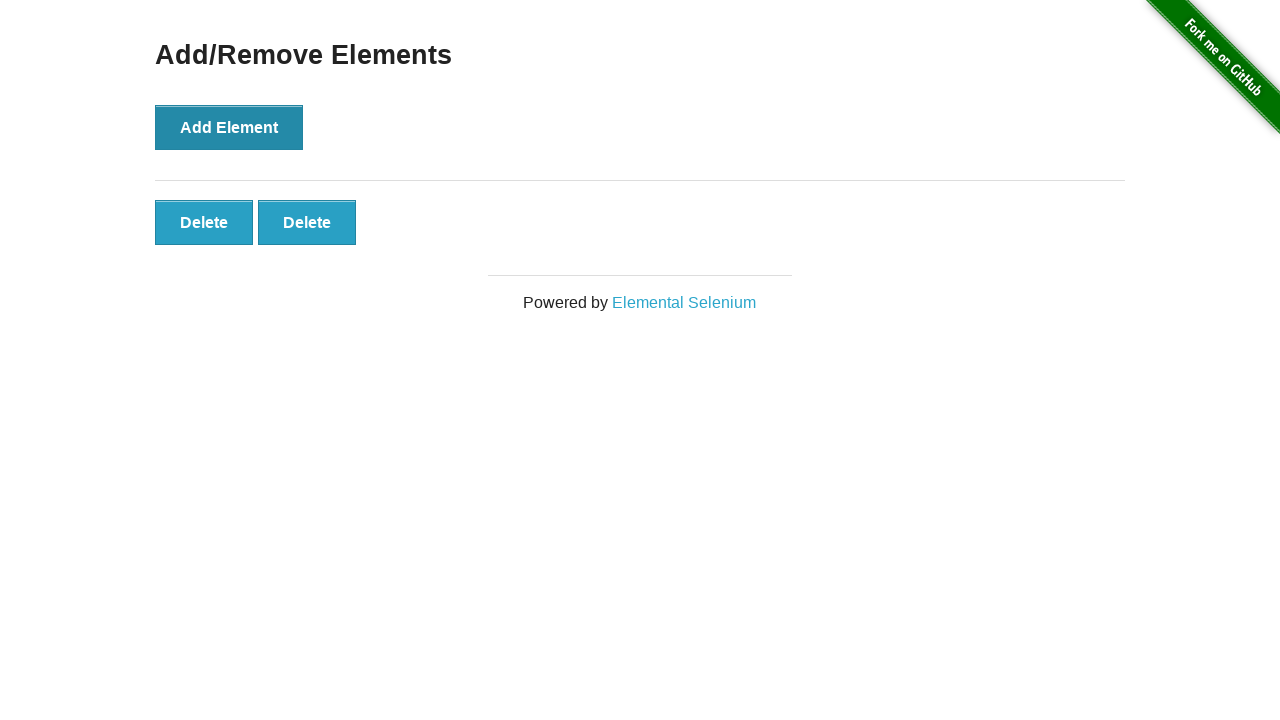

Verified 2 delete buttons remain after removal
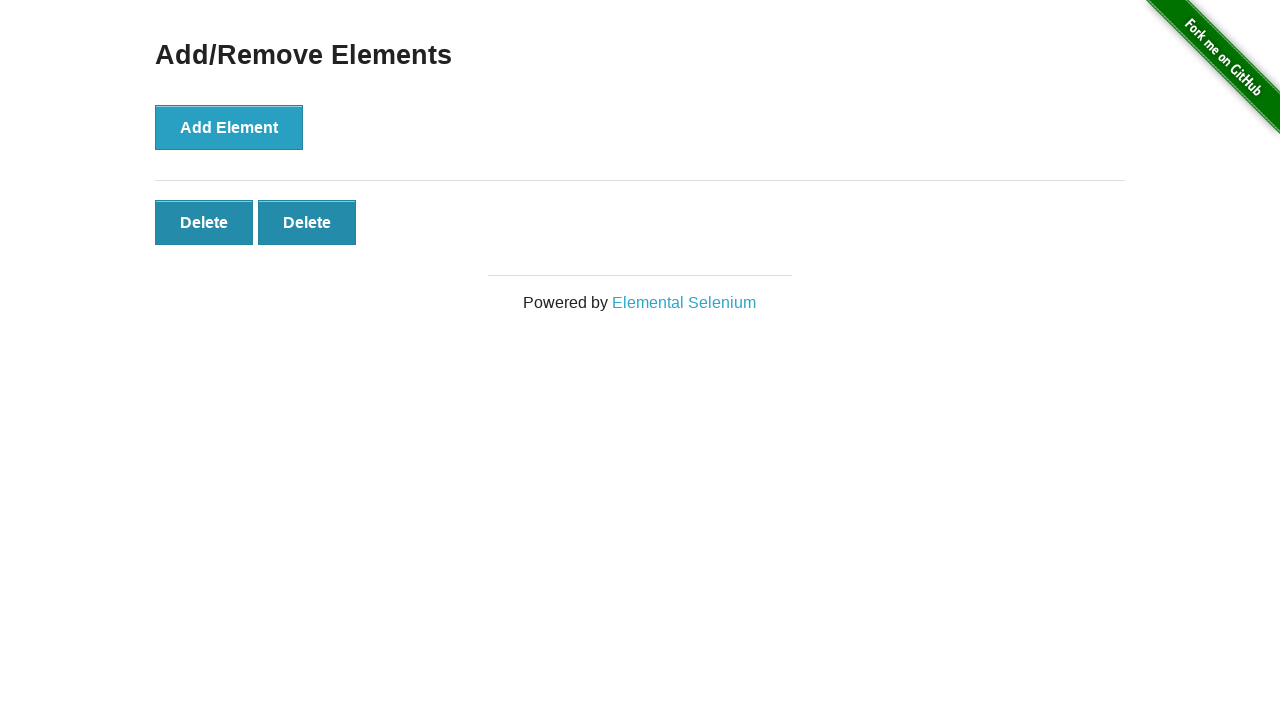

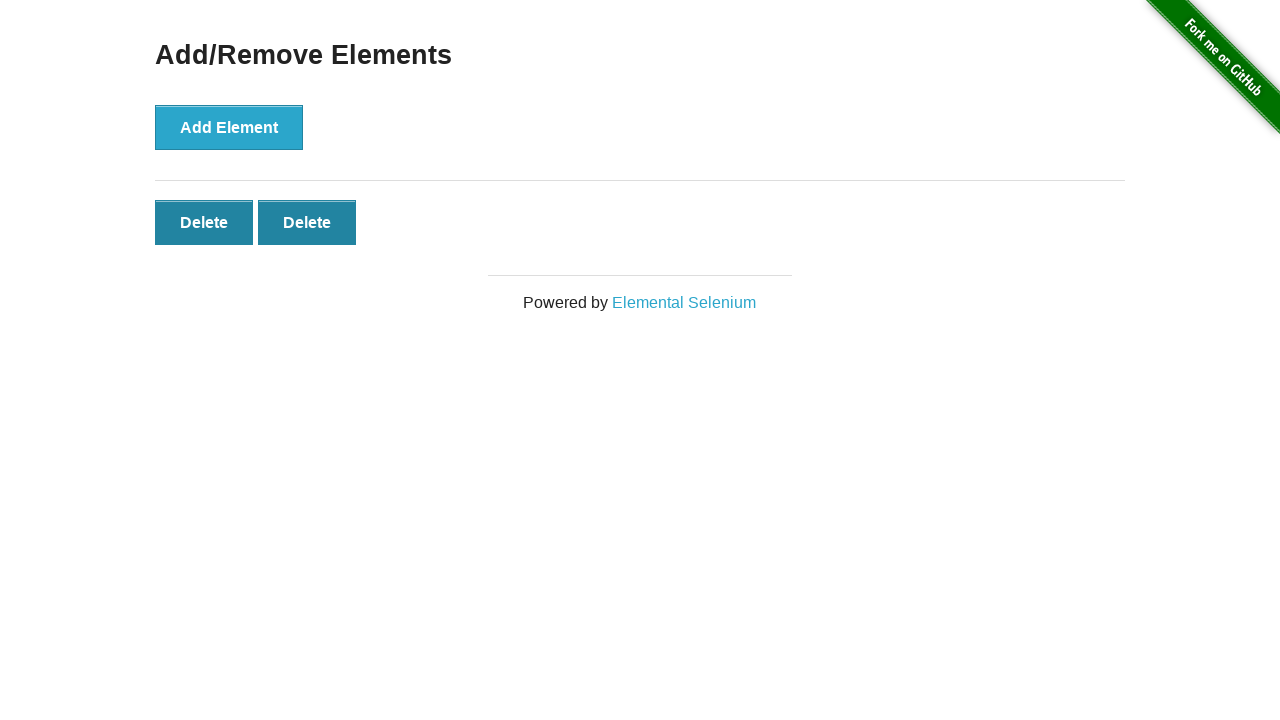